Tests custom Angular Material radio buttons and checkboxes using JavaScript click, selecting and deselecting controls and verifying their states

Starting URL: https://material.angular.io/components/radio/examples

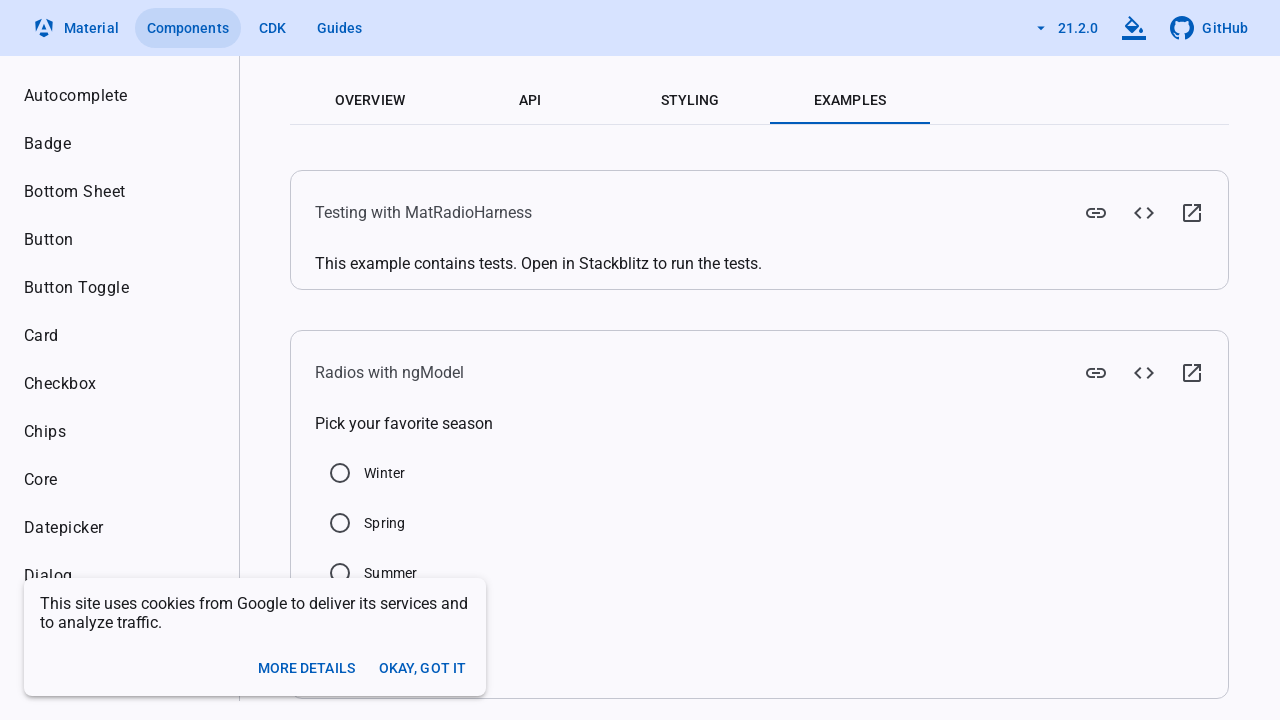

Clicked Winter radio button using JavaScript evaluate
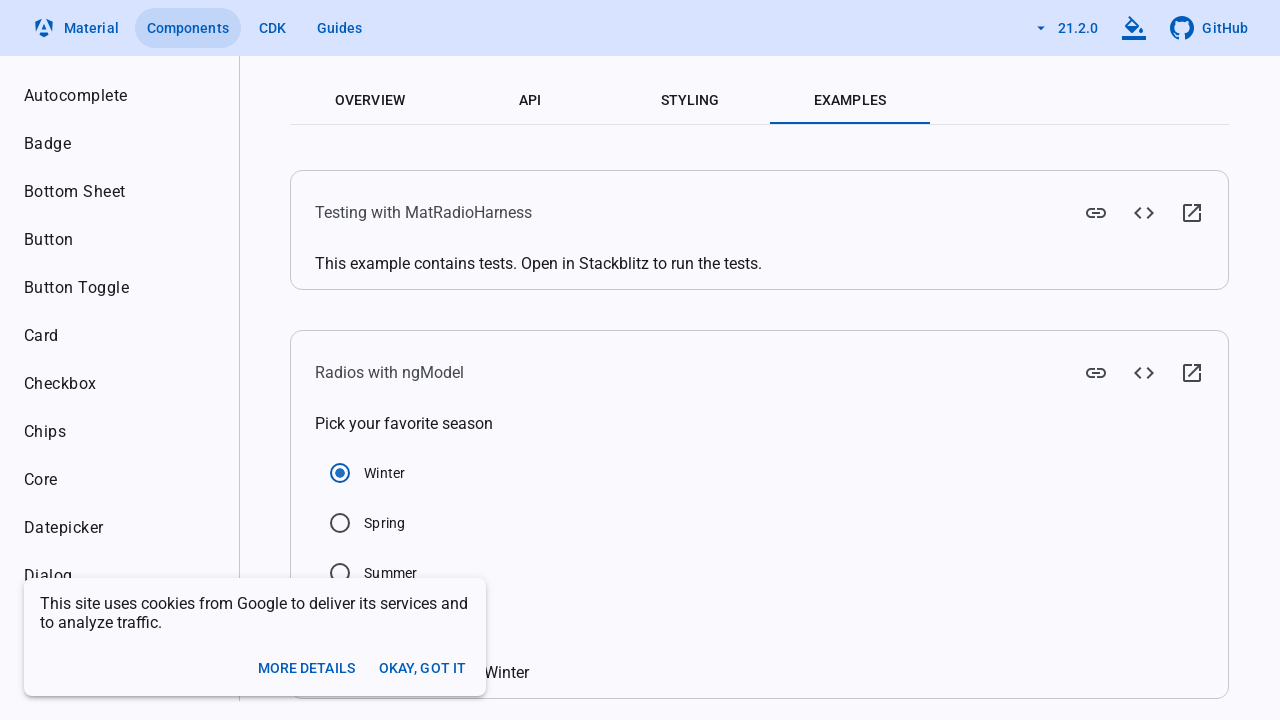

Verified Winter radio button is selected
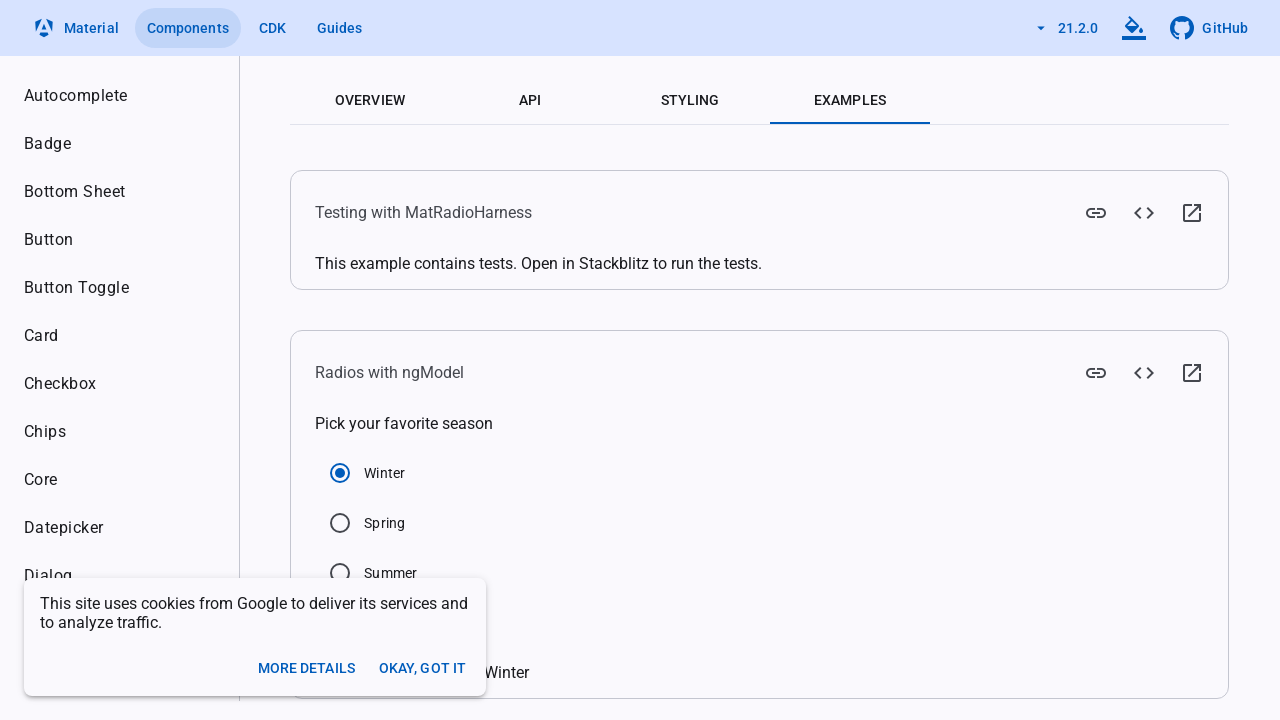

Navigated to Angular Material checkbox examples page
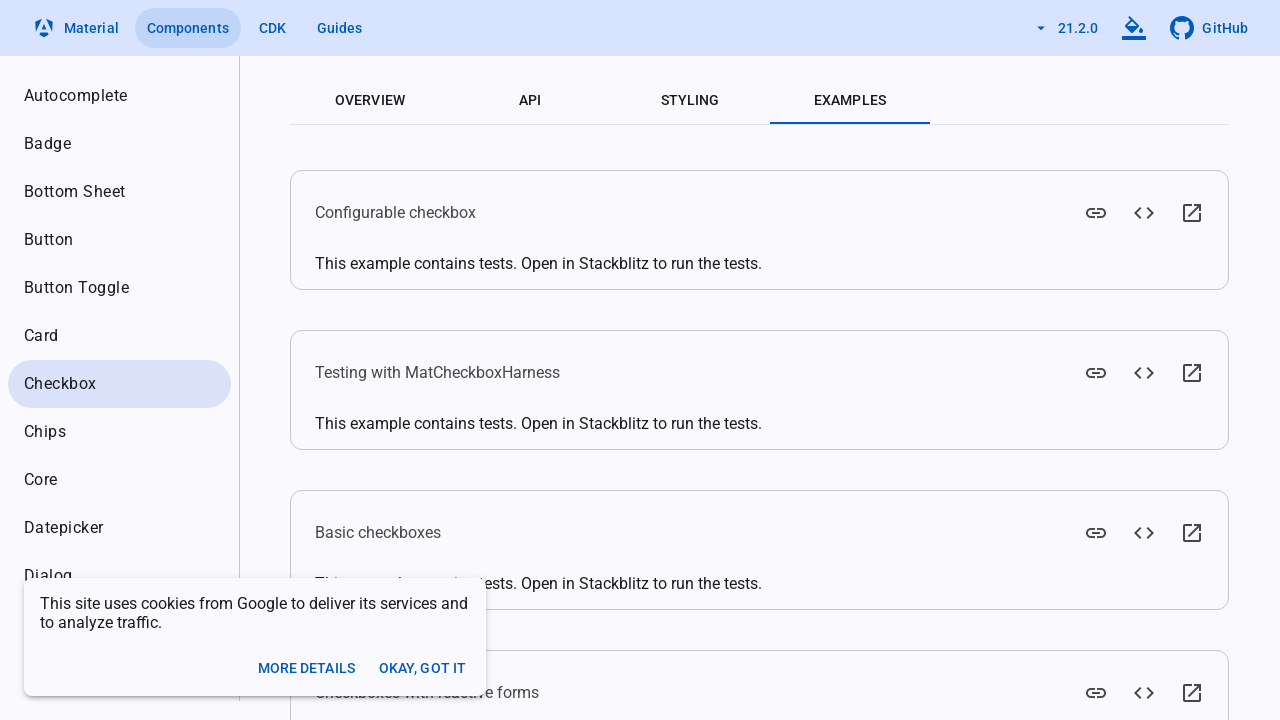

Clicked first checkbox using JavaScript evaluate
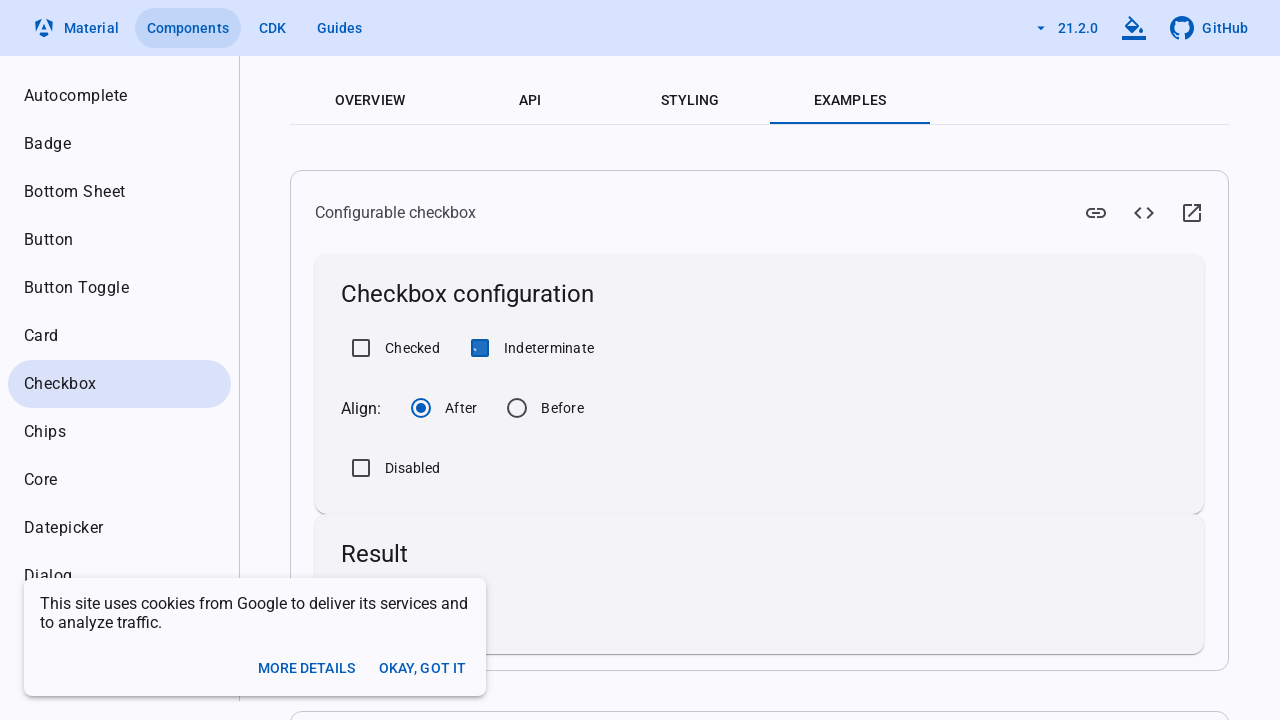

Verified first checkbox is selected
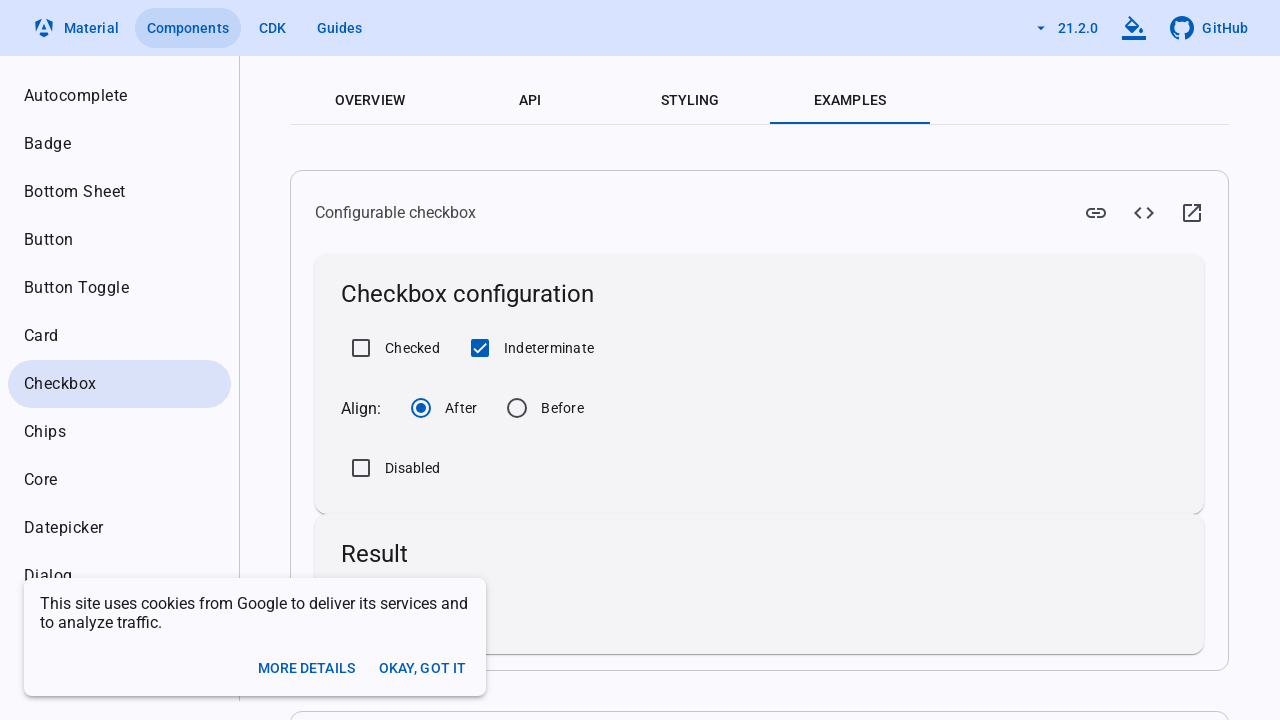

Deselected first checkbox using JavaScript evaluate
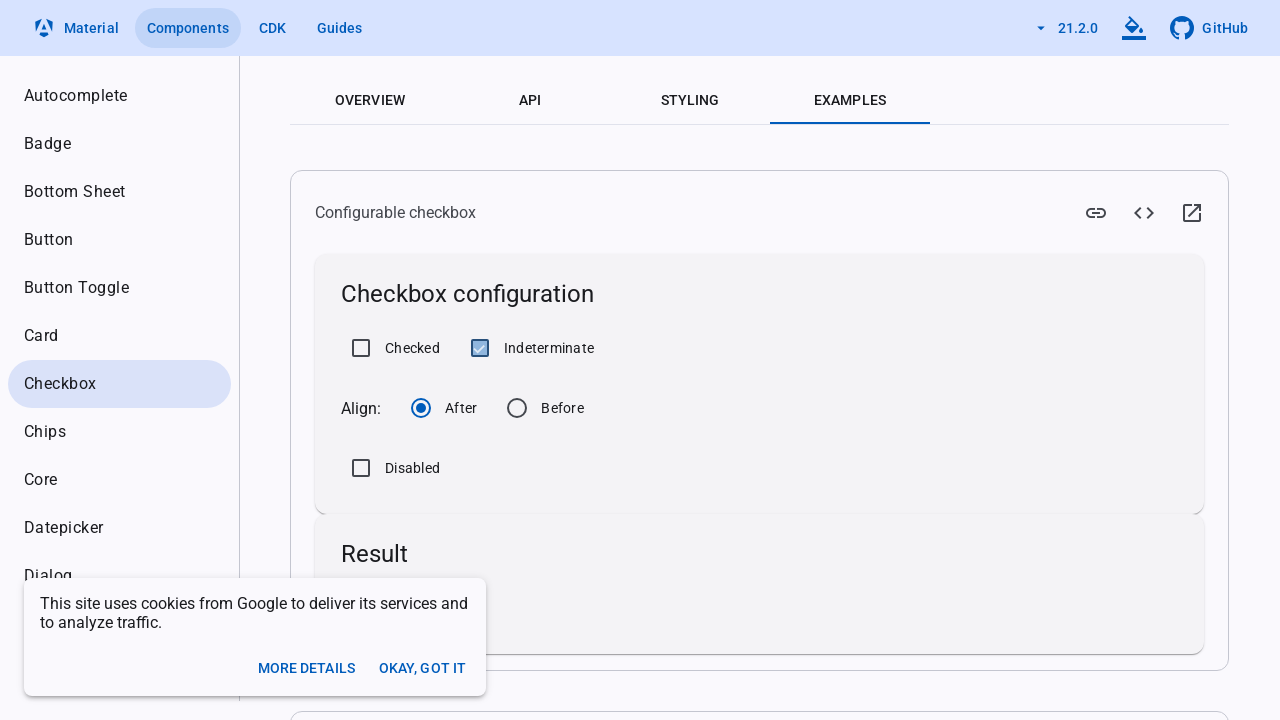

Verified first checkbox is deselected
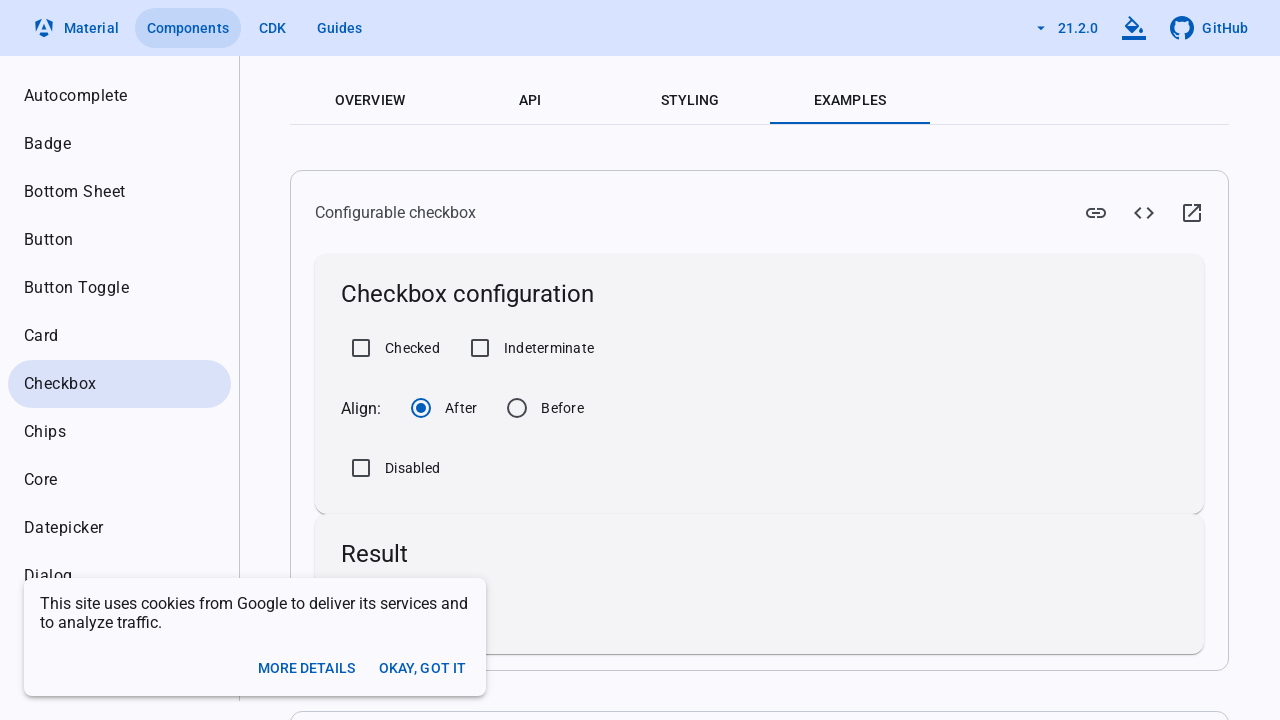

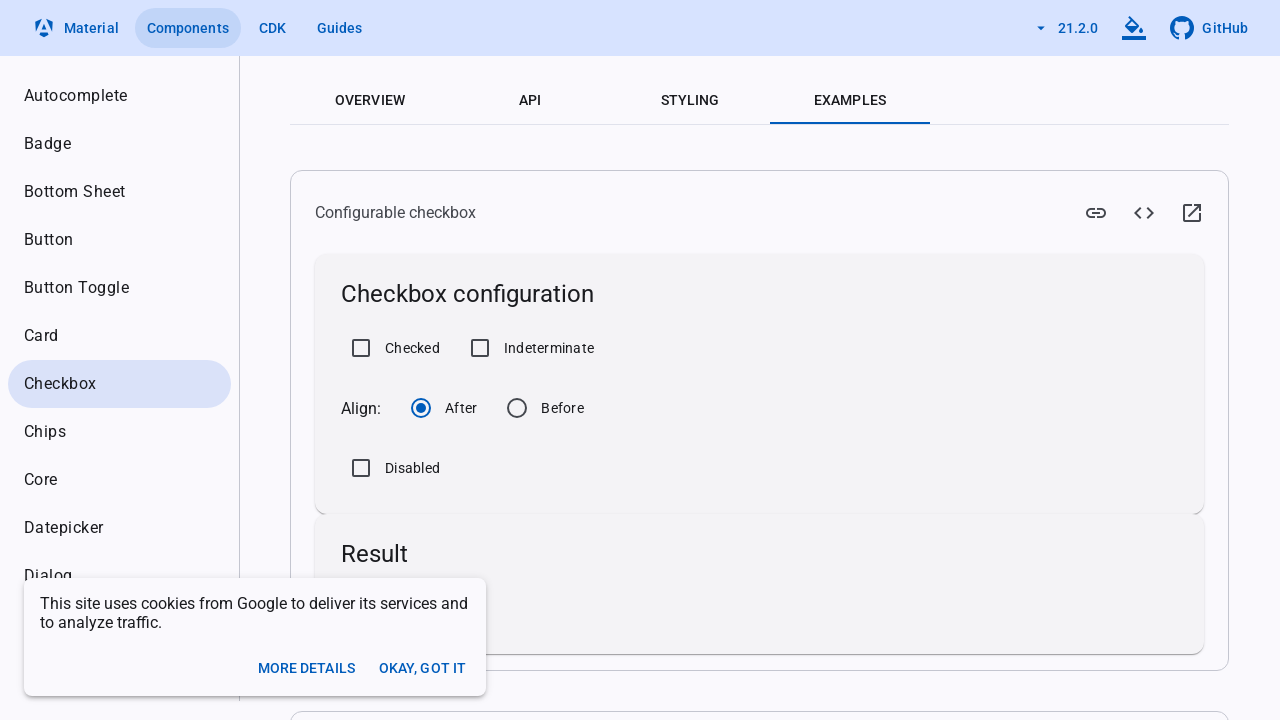